Tests drag and drop functionality on jQuery UI demo page by dragging an element from source to destination within an iframe

Starting URL: https://jqueryui.com/droppable/

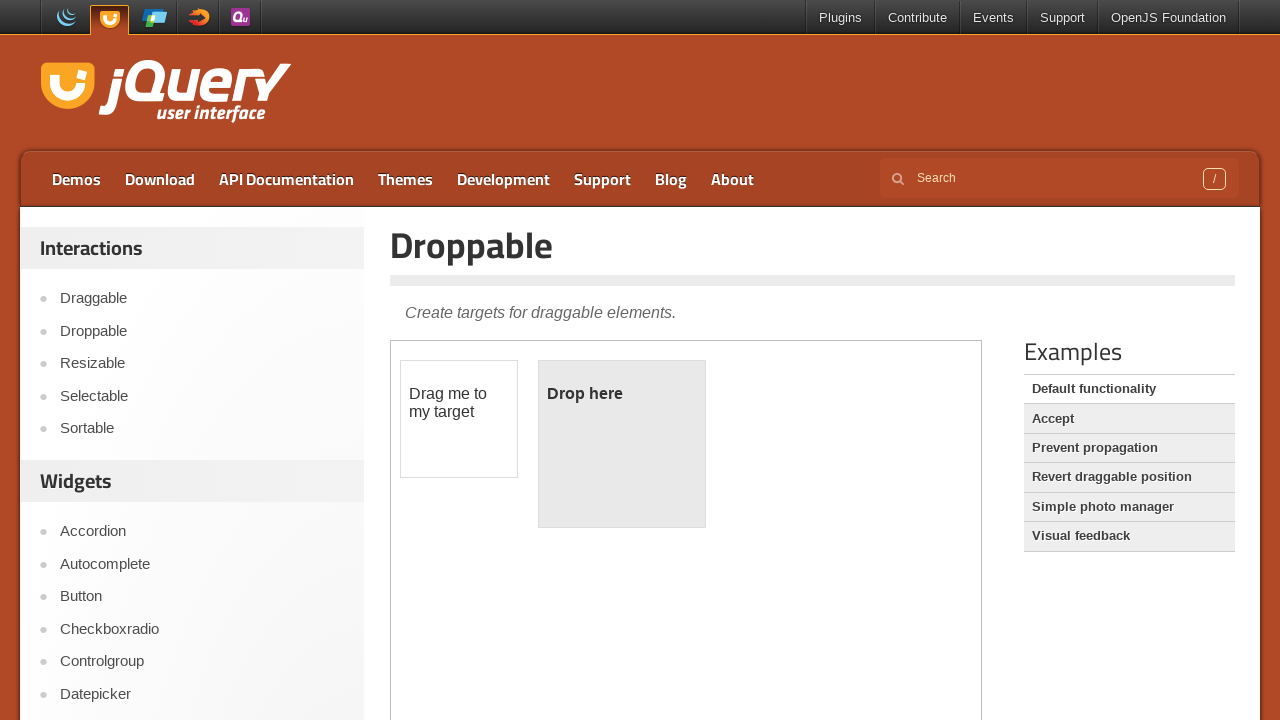

Navigated to jQuery UI droppable demo page
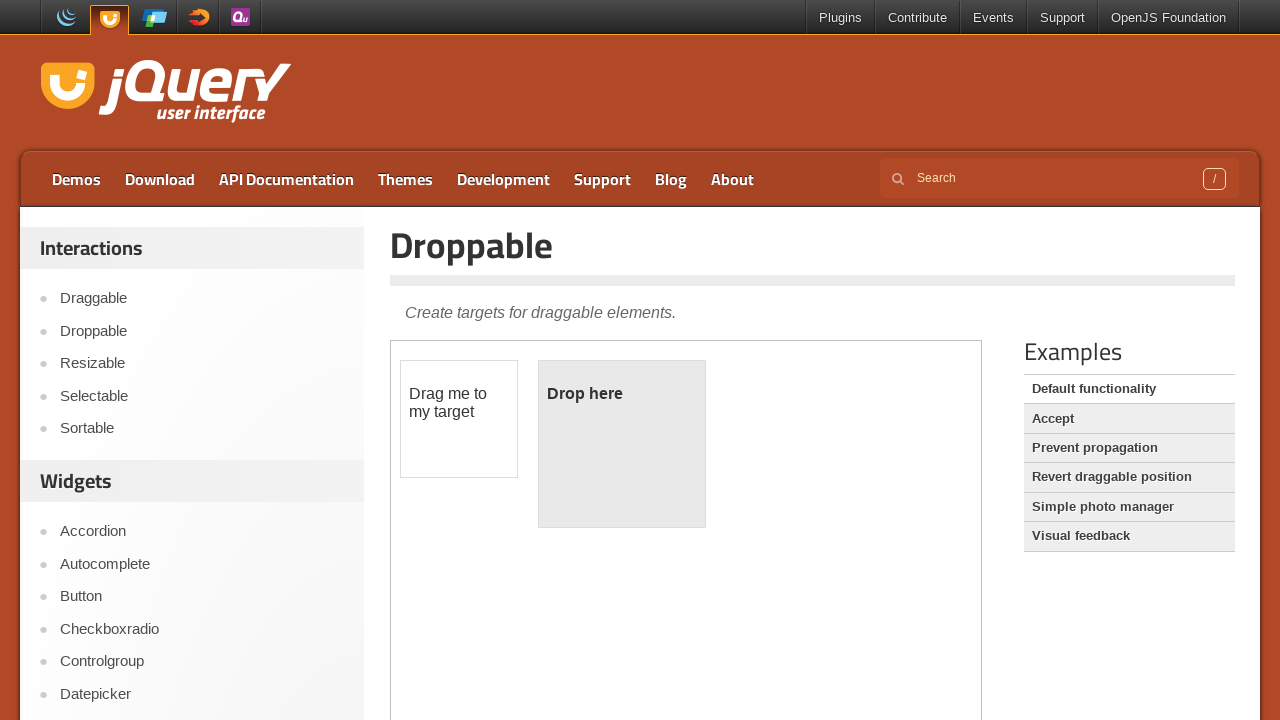

Located demo iframe
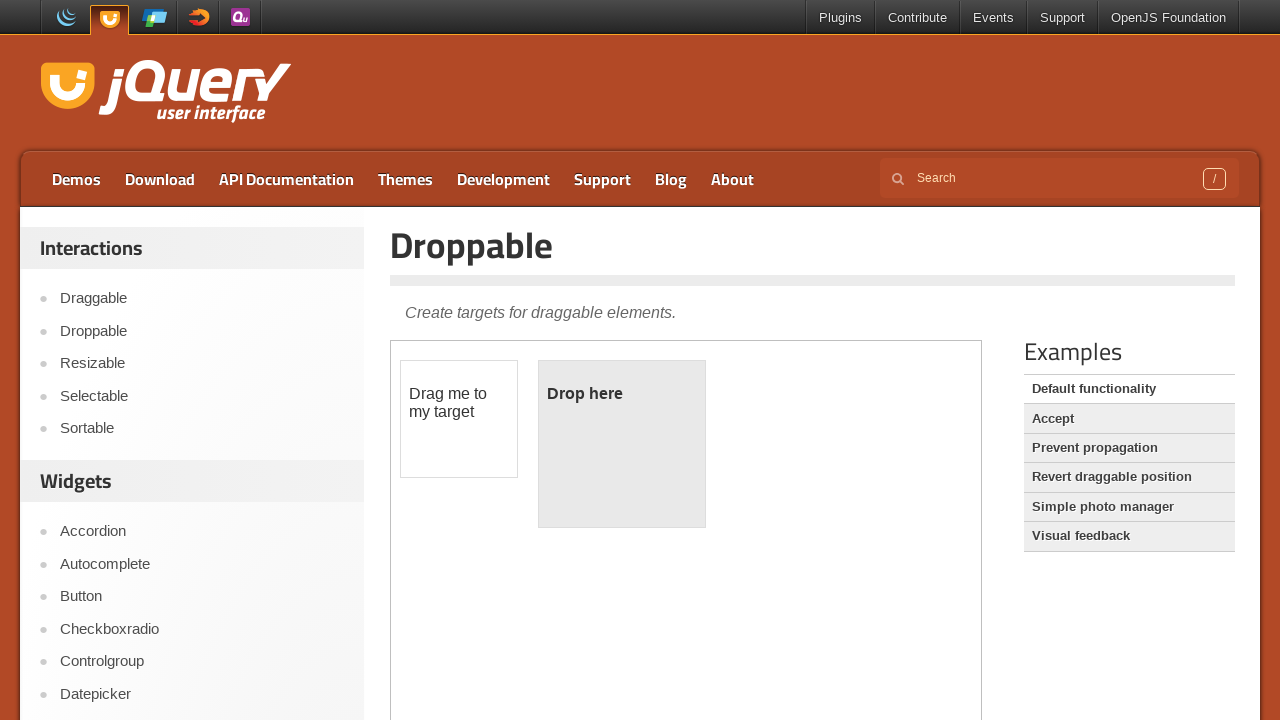

Located draggable element
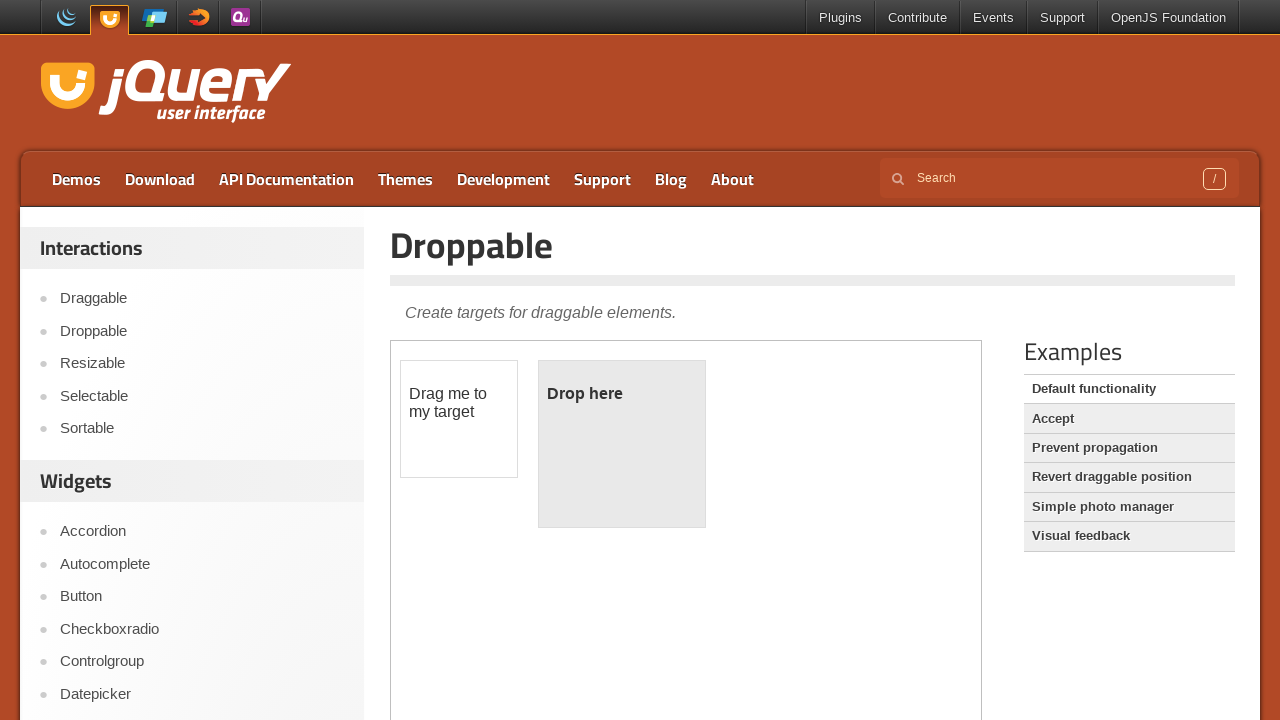

Located droppable destination element
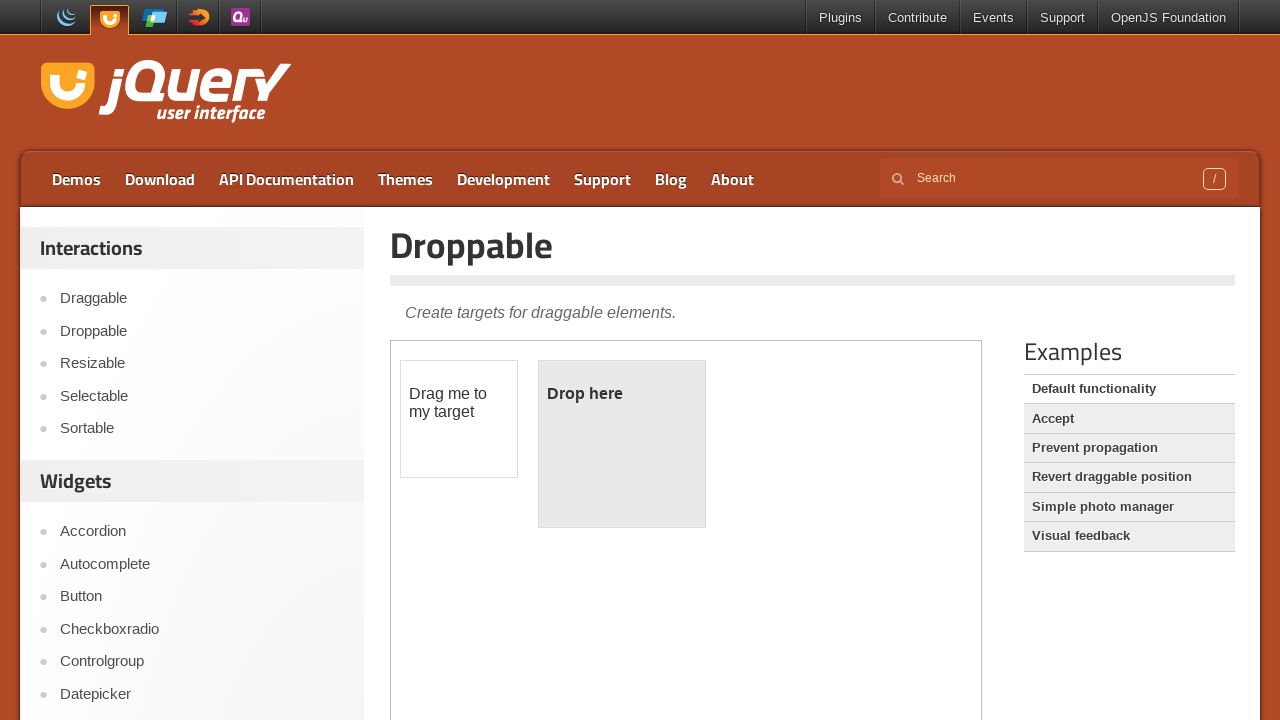

Dragged element from source to destination at (622, 444)
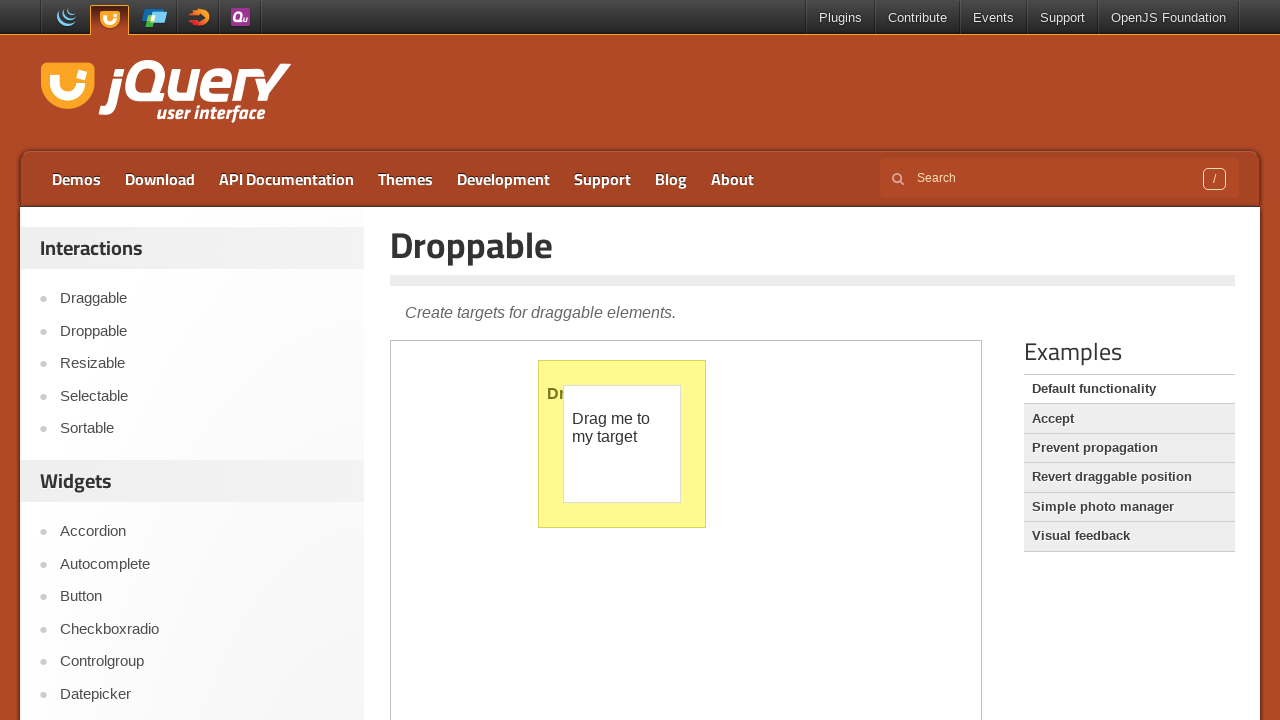

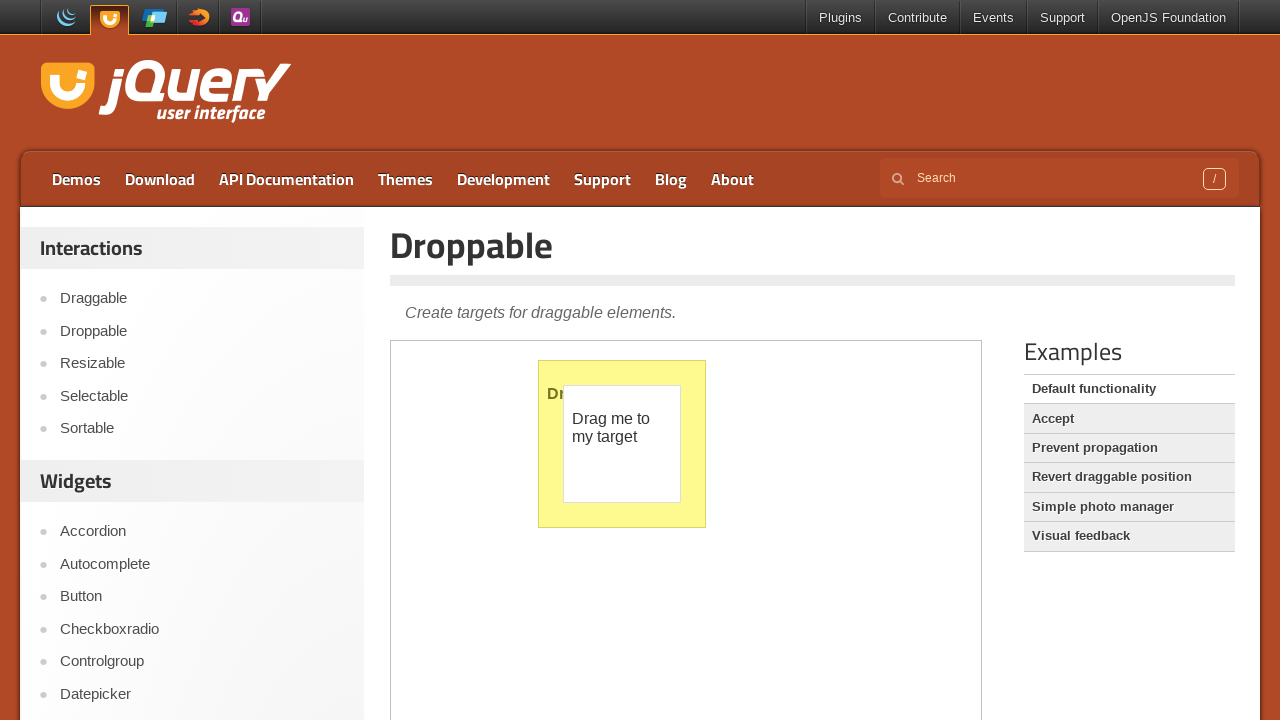